Tests browsing to letter M languages and verifies the author, date, and comments for Mathematica language

Starting URL: http://www.99-bottles-of-beer.net/

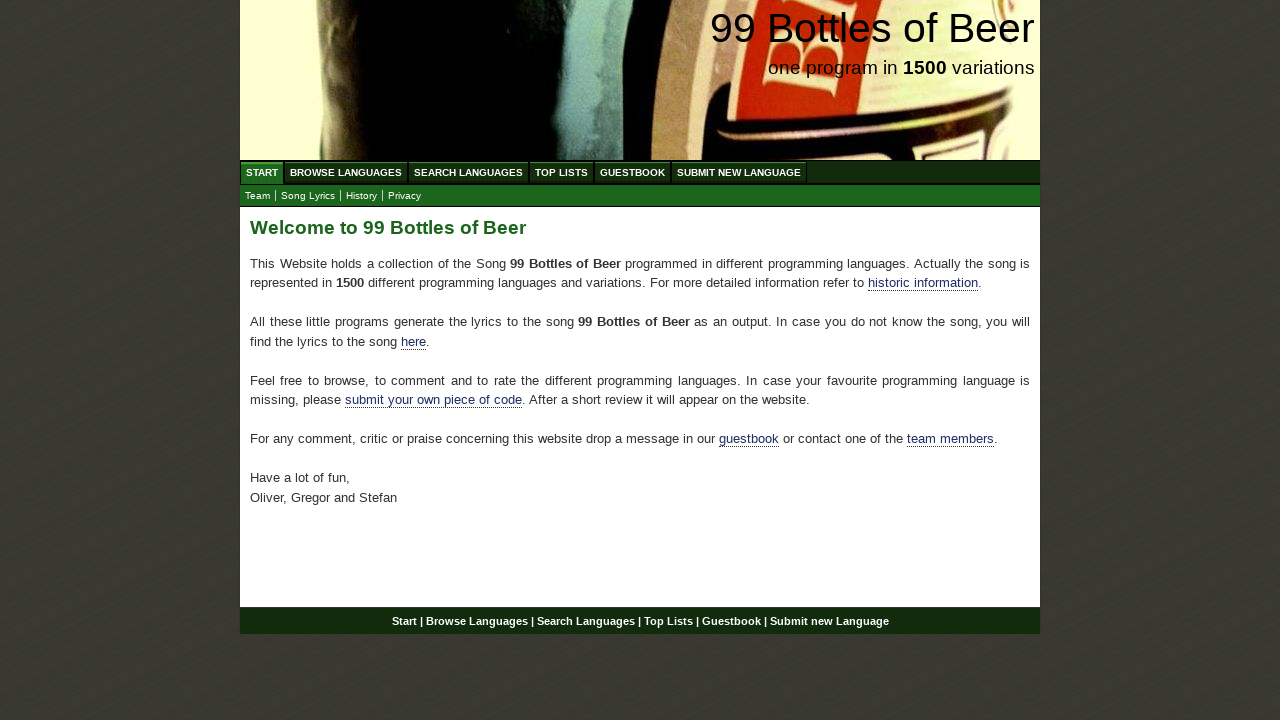

Clicked on Browse Languages link at (346, 172) on a[href='/abc.html']
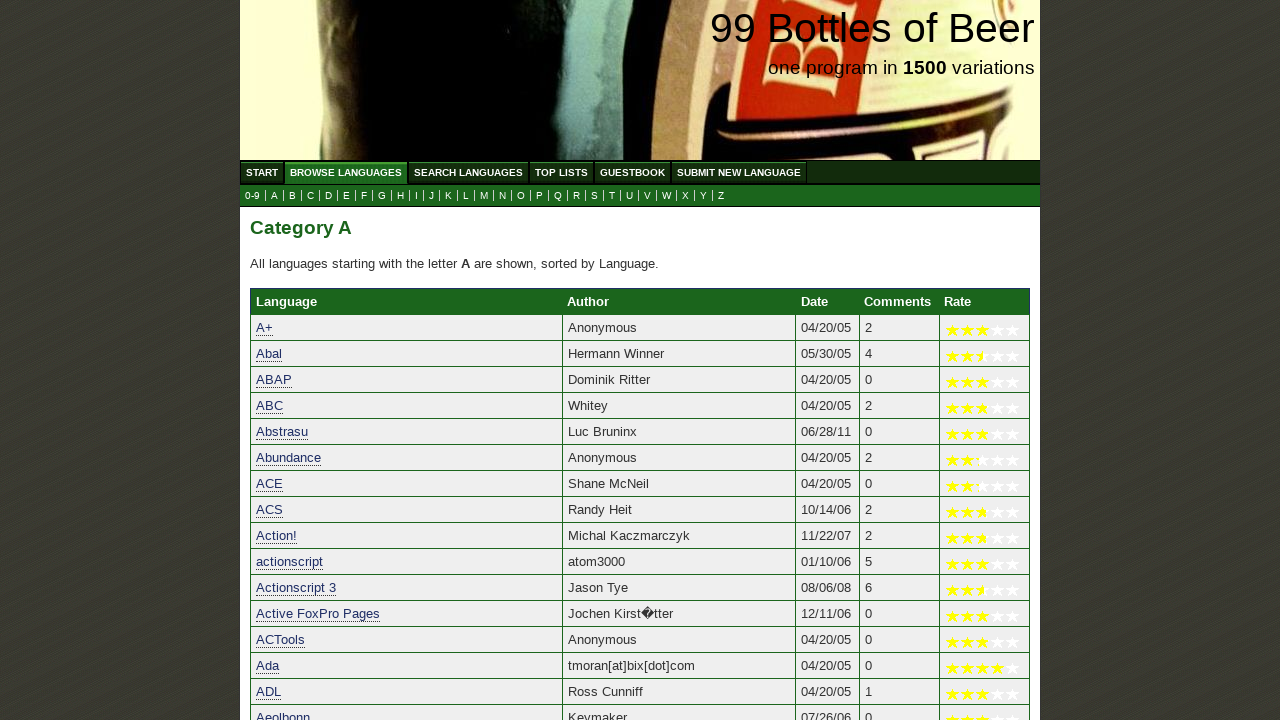

Clicked on letter M to browse M languages at (484, 196) on a[href='m.html']
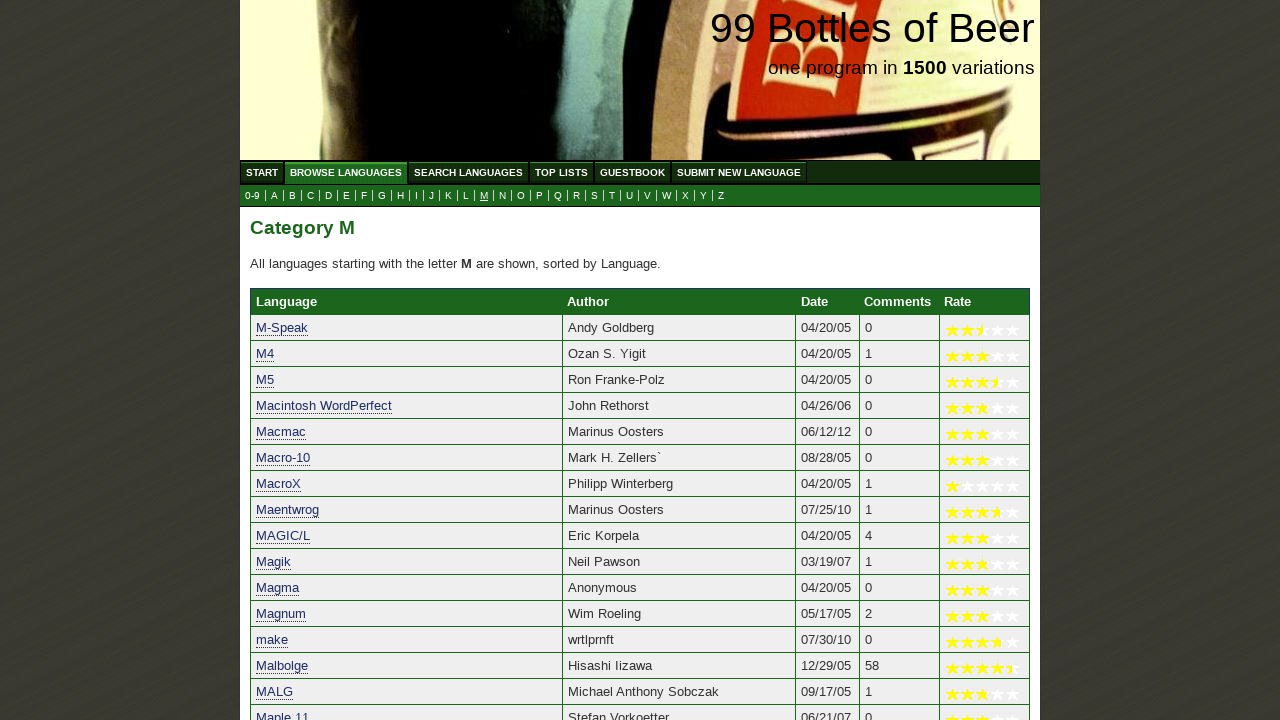

Mathematica language link loaded in table
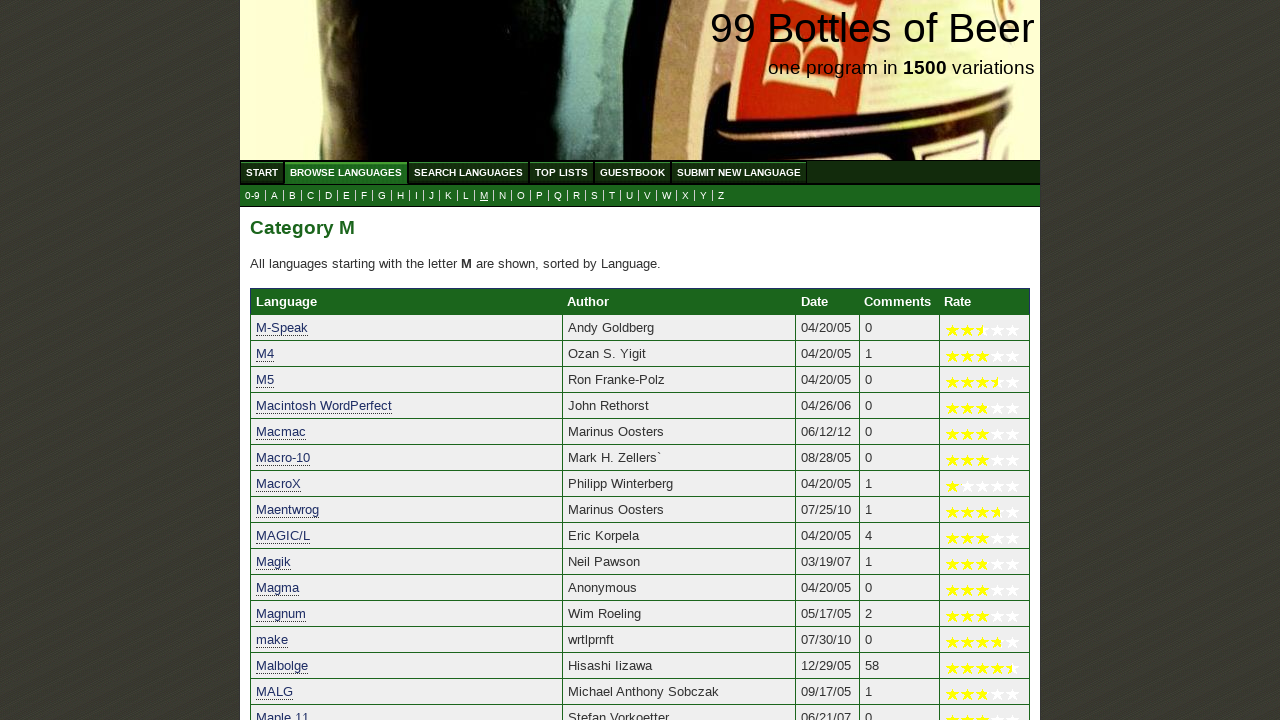

Retrieved author name: Brenton Bostick
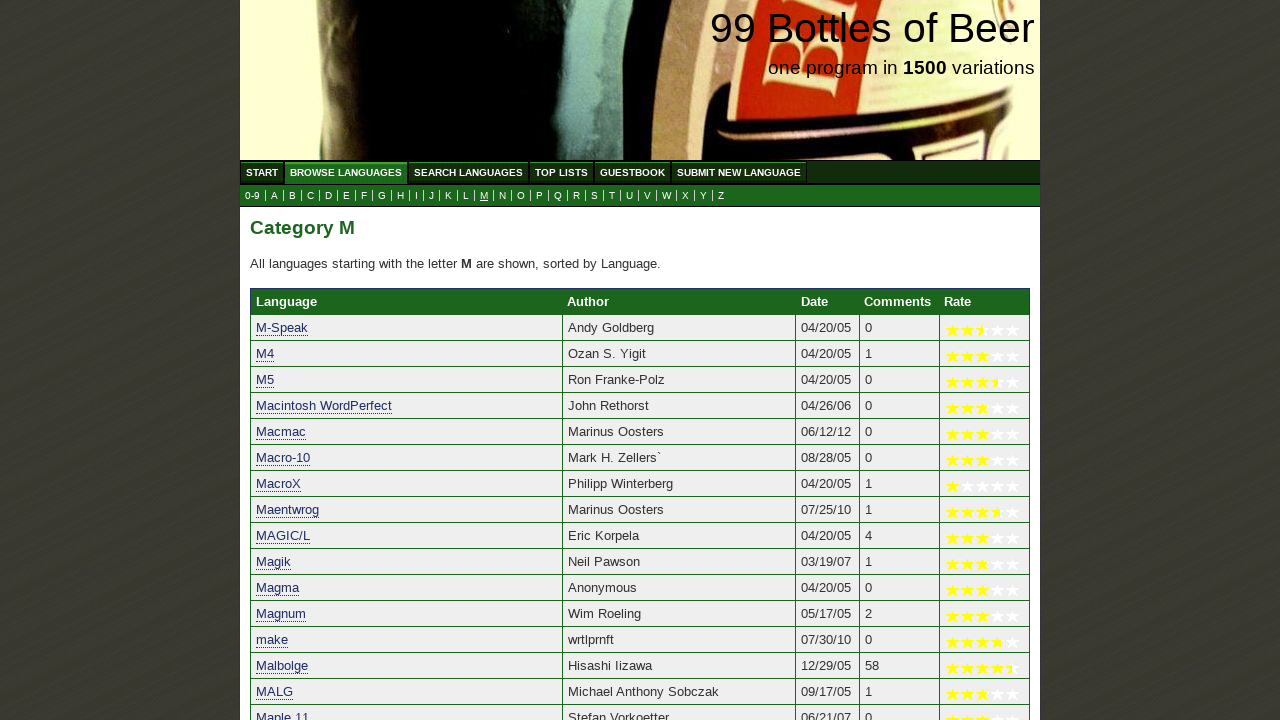

Verified author is Brenton Bostick
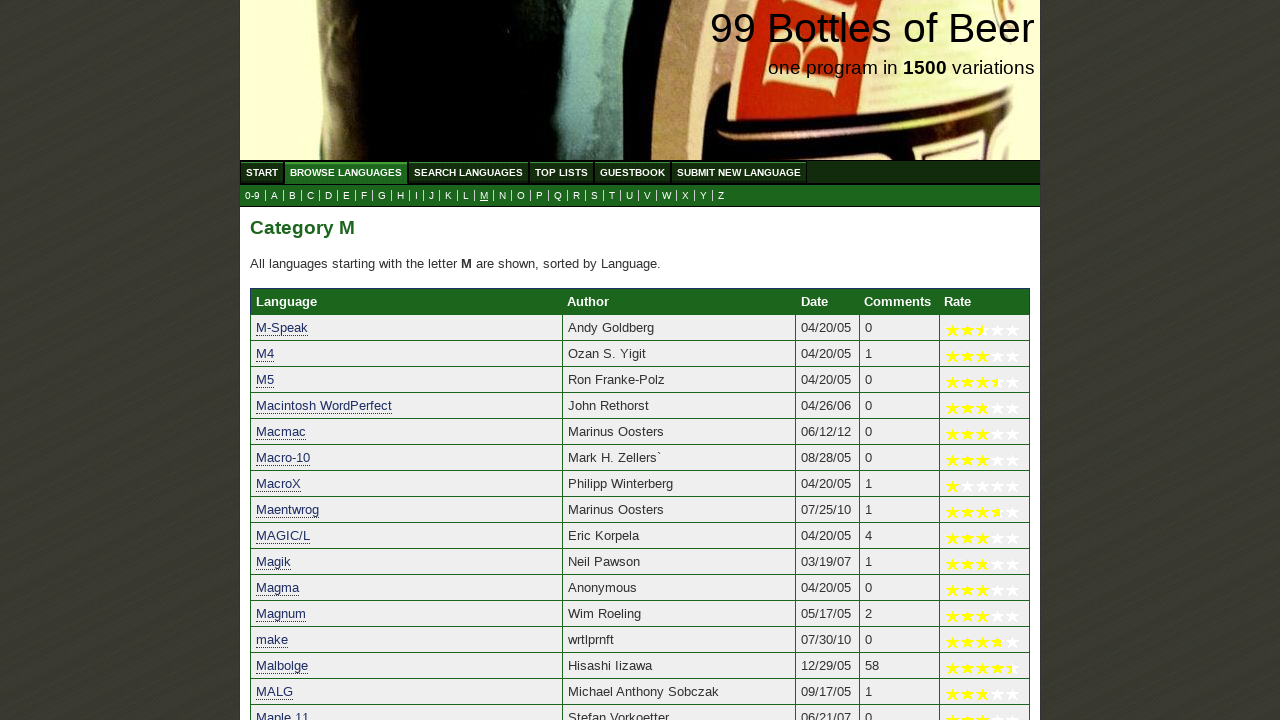

Retrieved date: 03/16/06
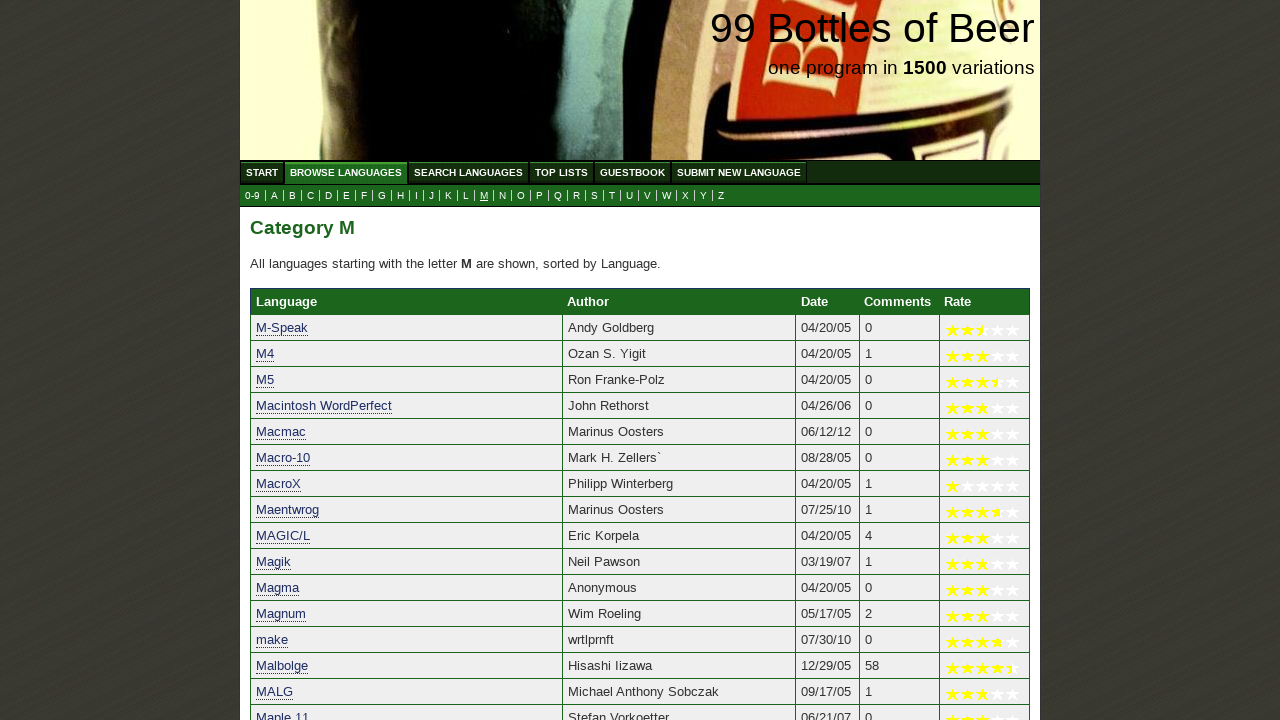

Verified date is 03/16/06
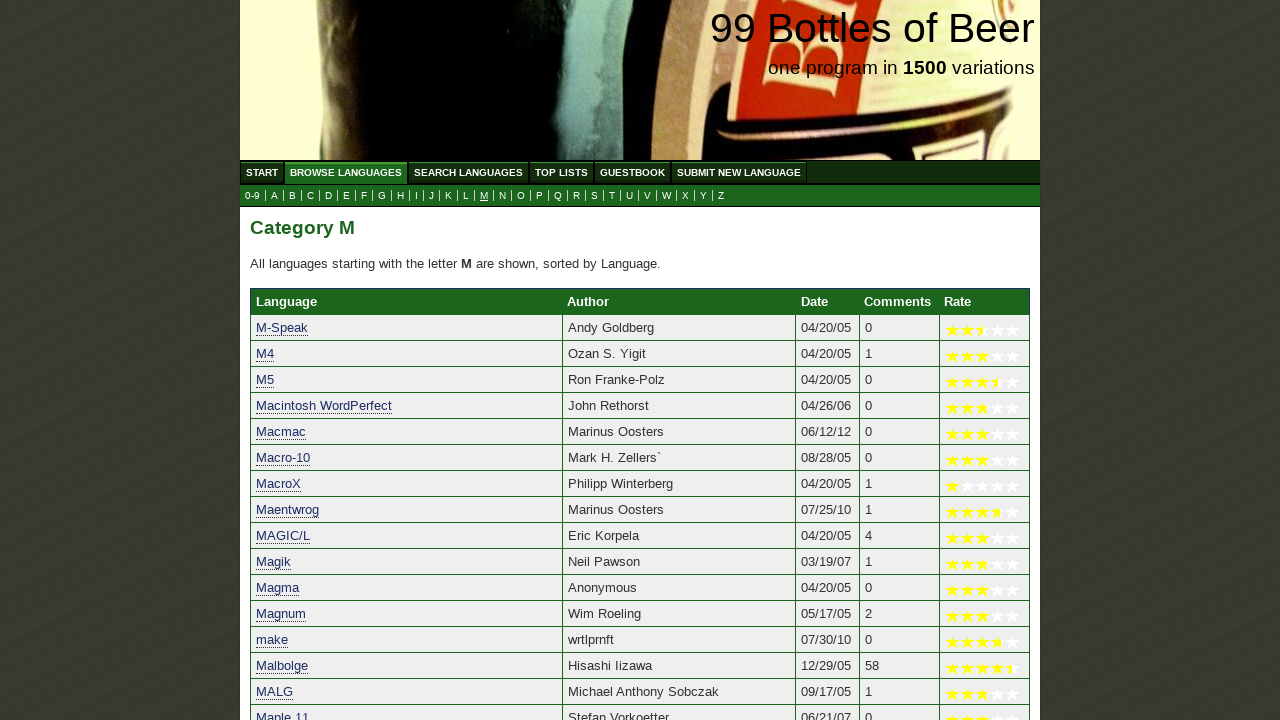

Retrieved comments count: 1
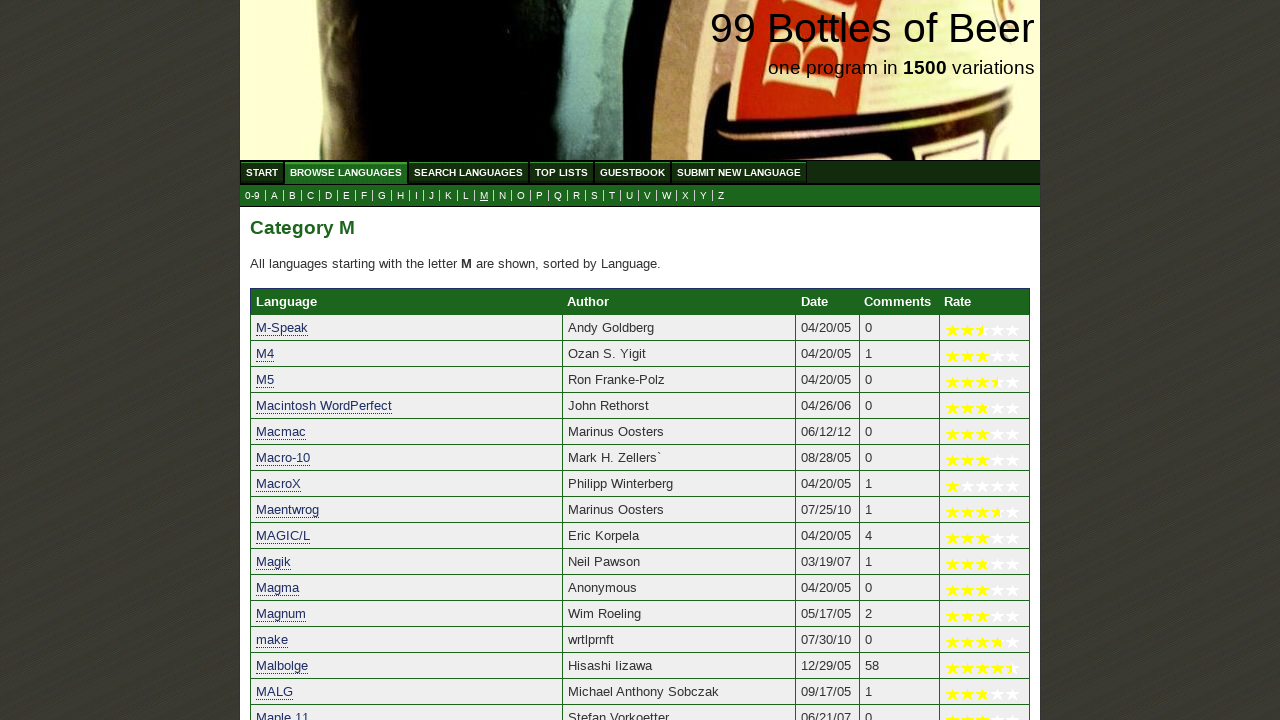

Verified comments count is 1
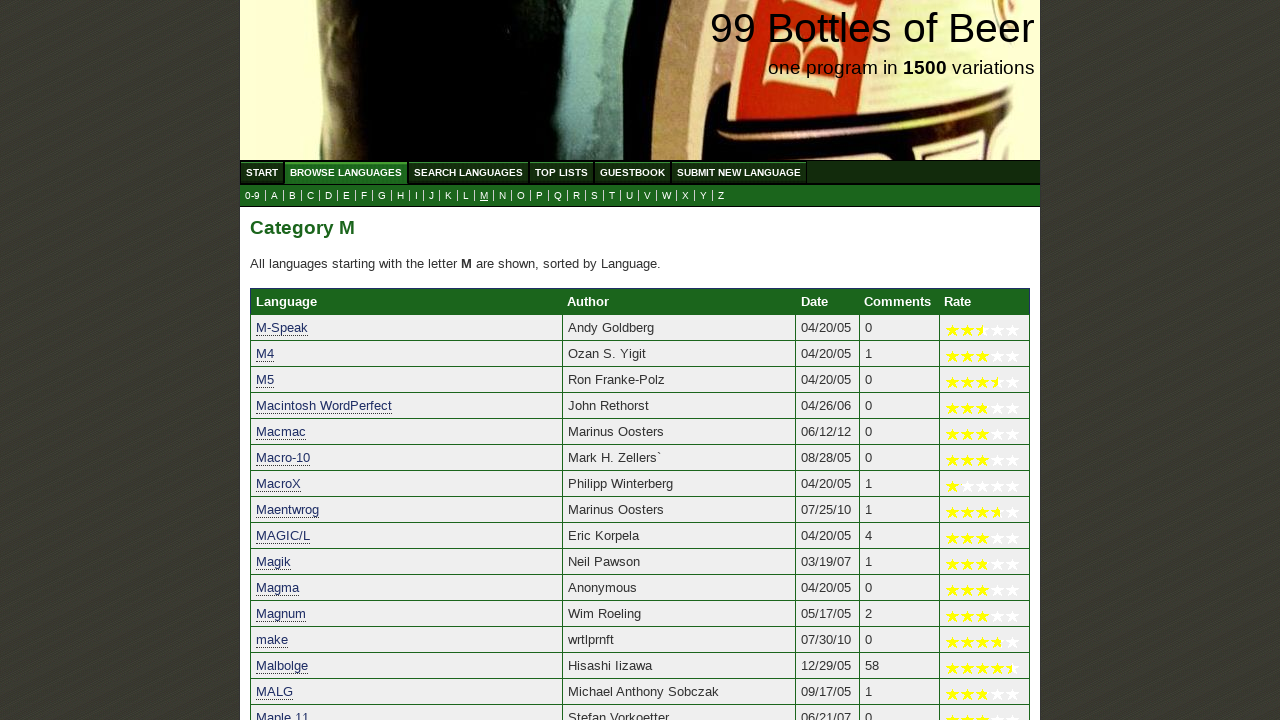

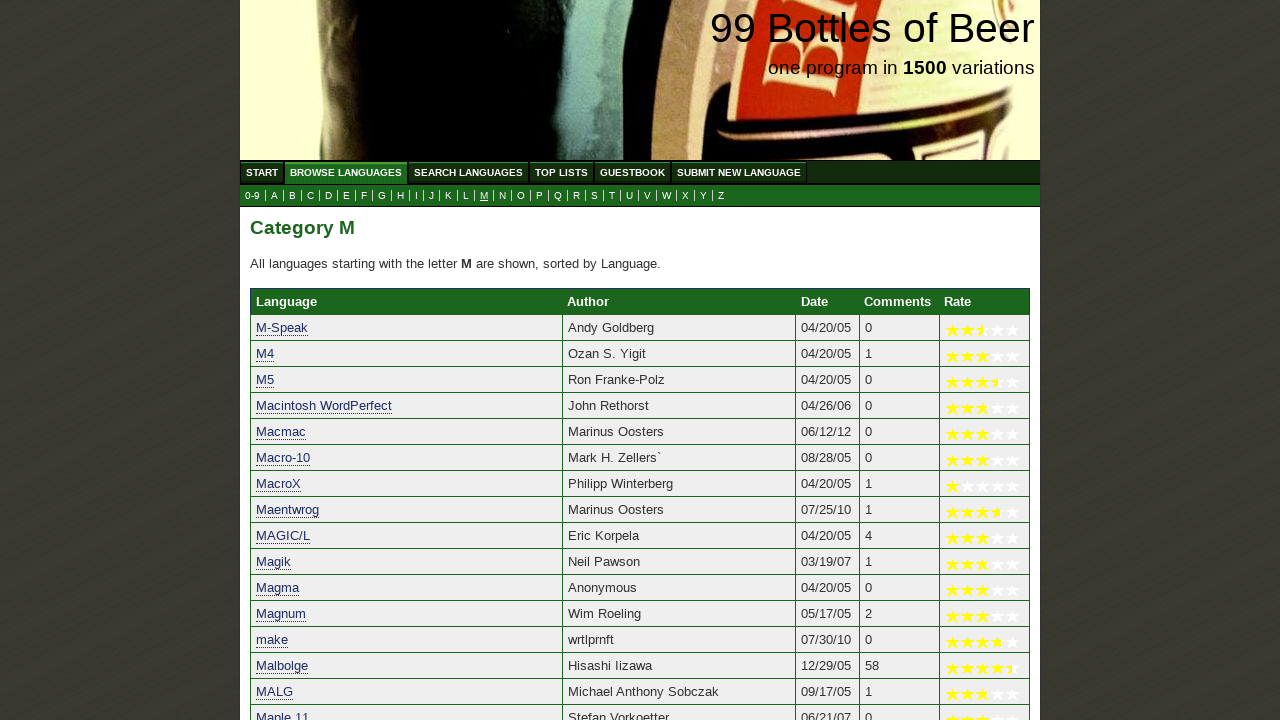